Scrapes trending Python repositories from GitHub and extracts repository names

Starting URL: https://github.com/trending/python?since=daily

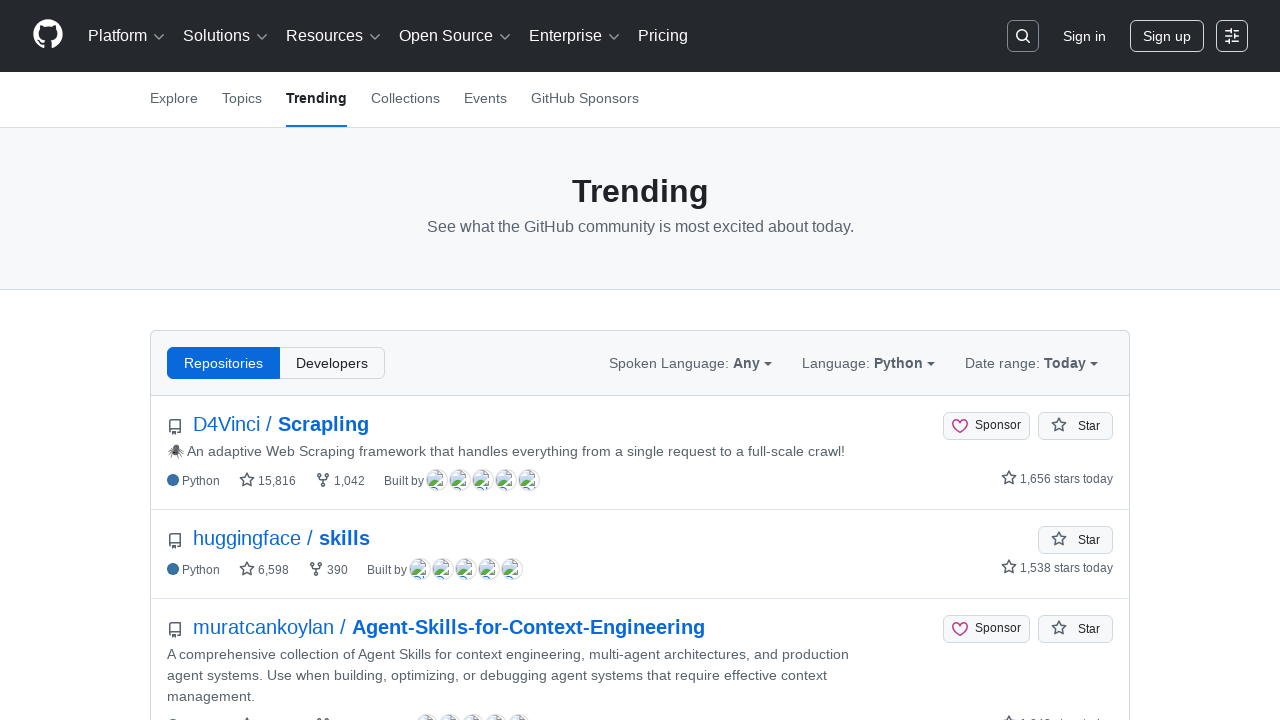

Navigated to GitHub trending Python repositories page
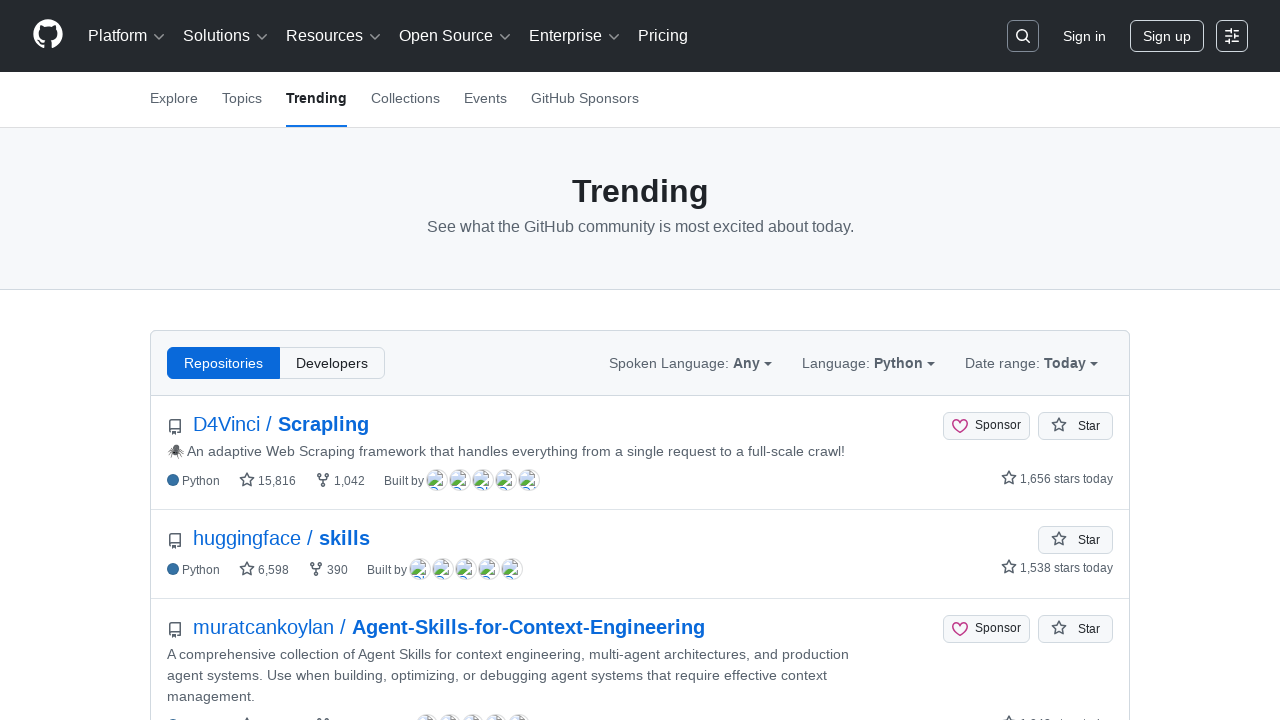

Repository rows loaded on the page
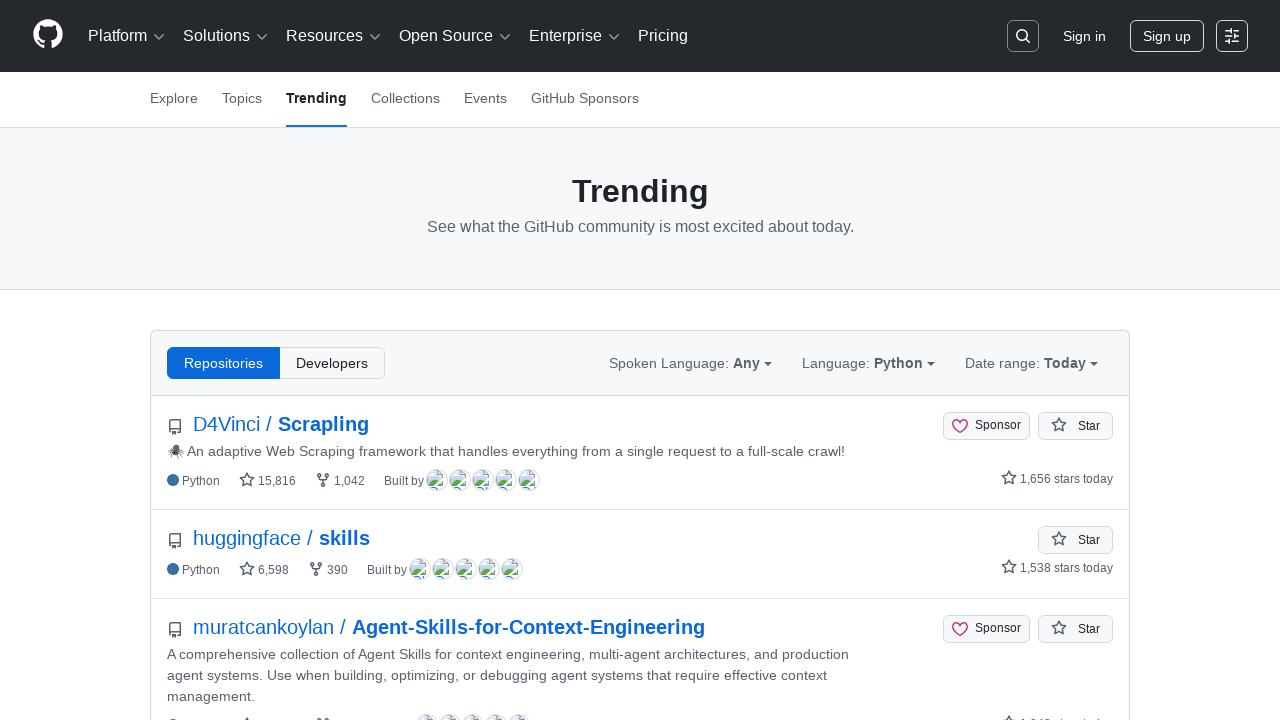

Found 19 repository rows to process
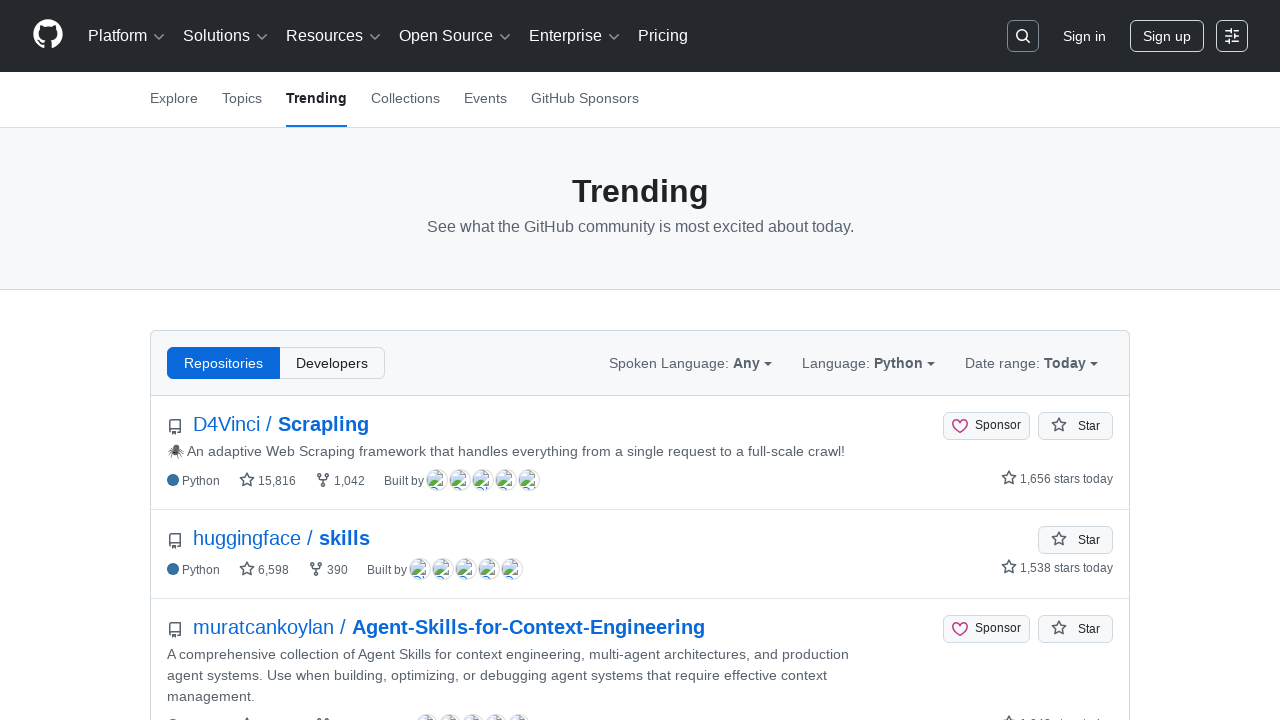

Extracted repository name: 
    
    


      
        D4Vinci /

      Scrapling  
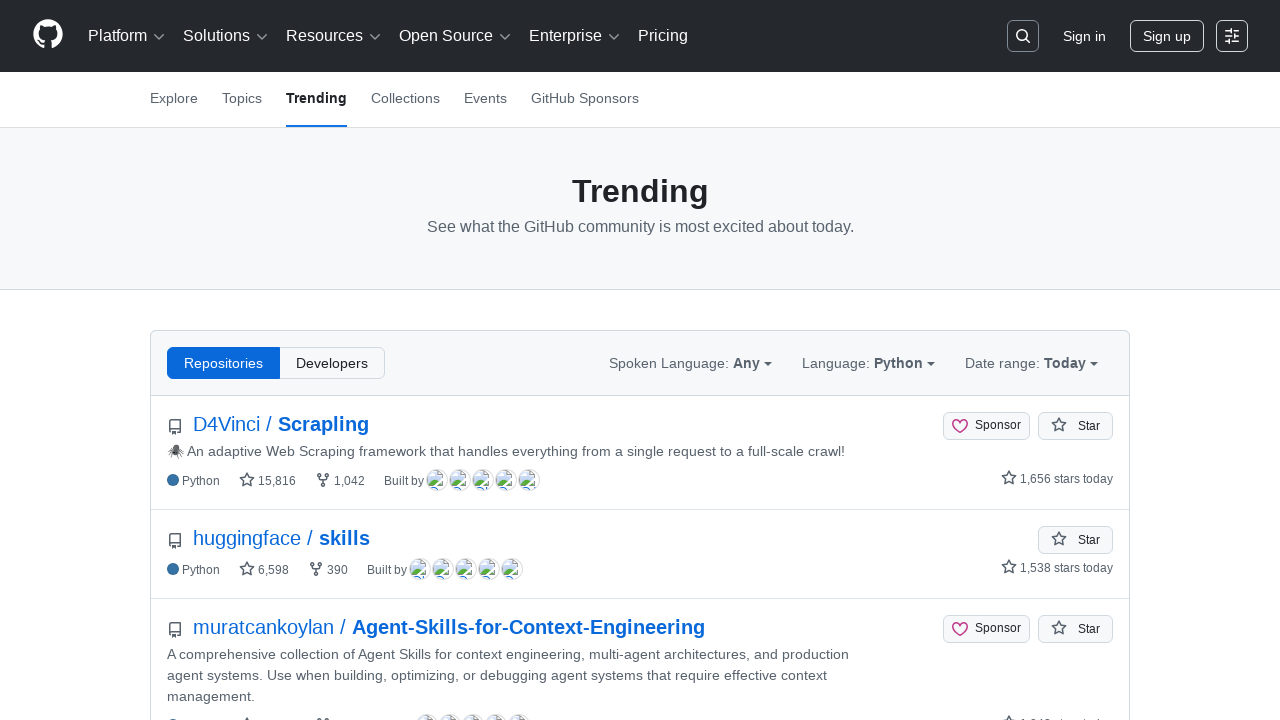

Extracted repository name: 
    
    


      
        huggingface /

      skills  
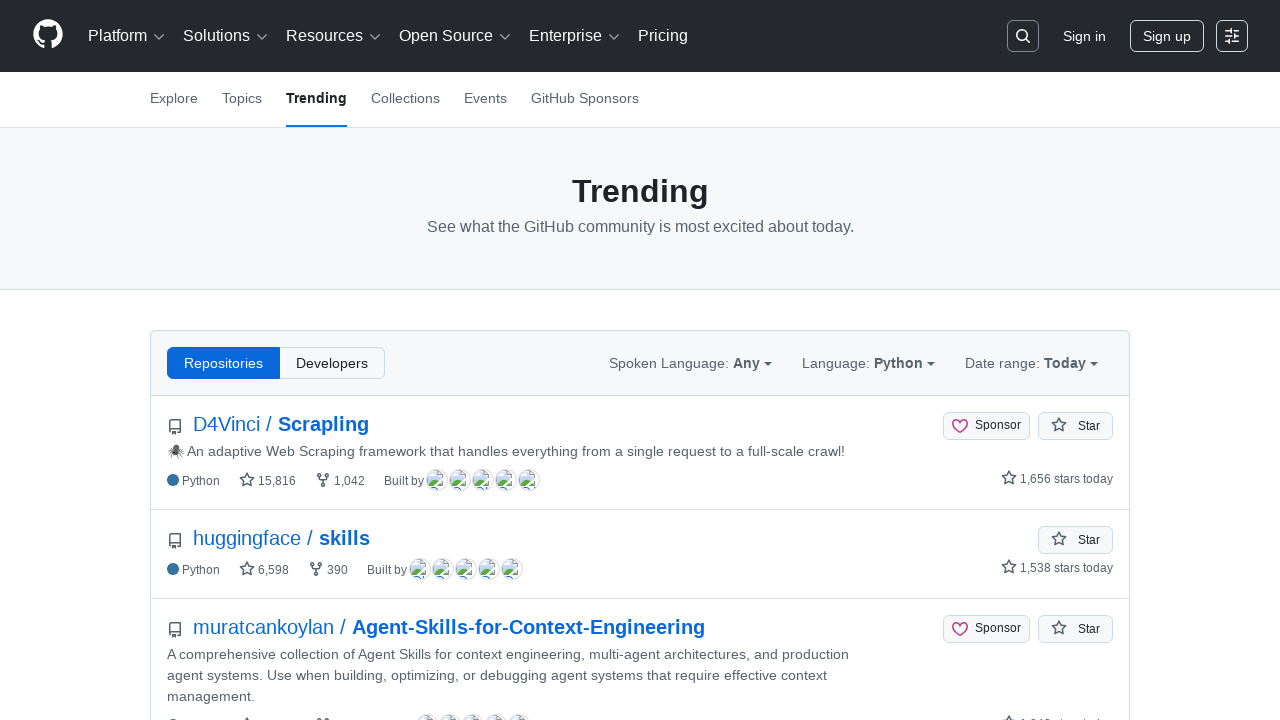

Extracted repository name: 
    
    


      
        muratcankoylan /

      Agent-Skills-for-Context-Engineering  
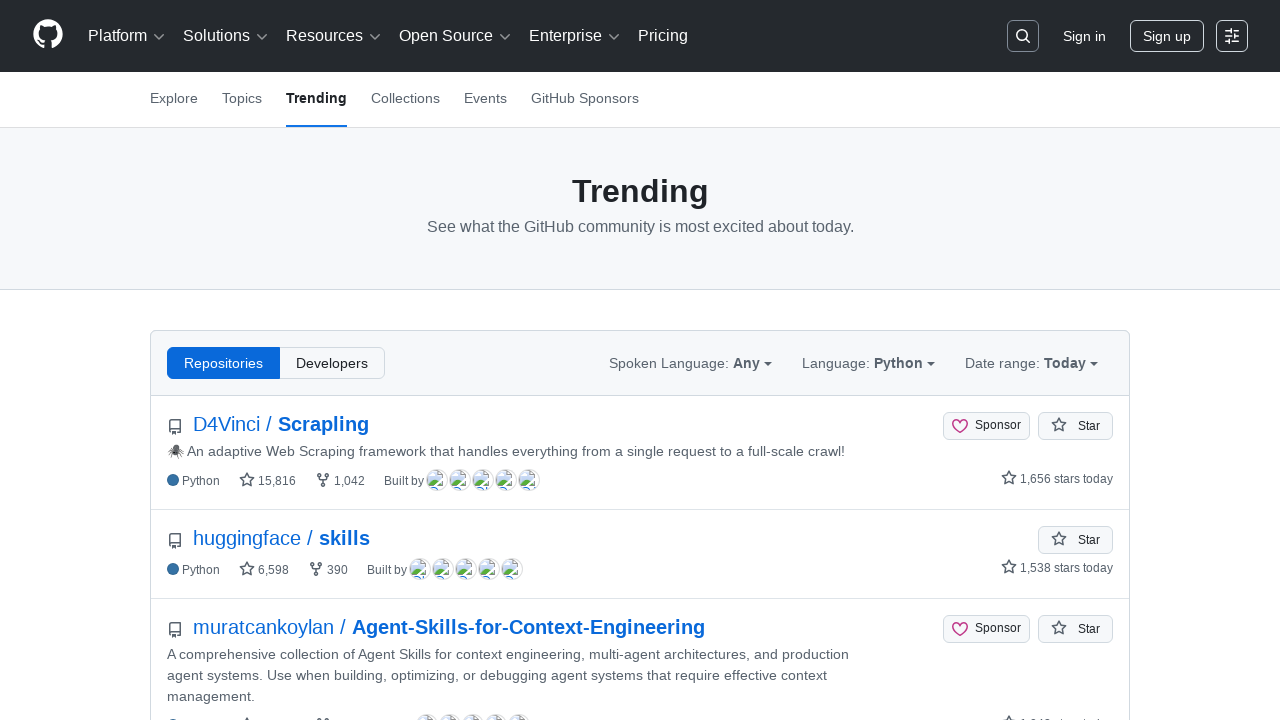

Extracted repository name: 
    
    


      
        datawhalechina /

      hello-agents  
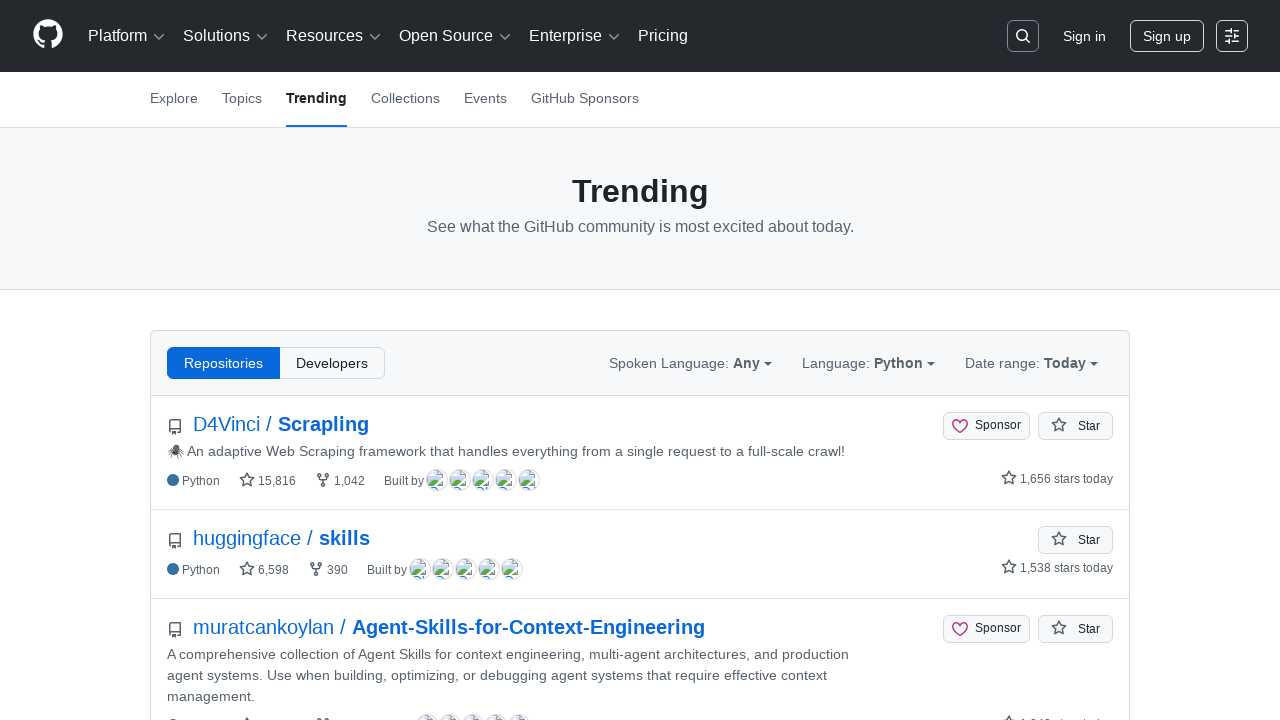

Extracted repository name: 
    
    


      
        VectifyAI /

      PageIndex  
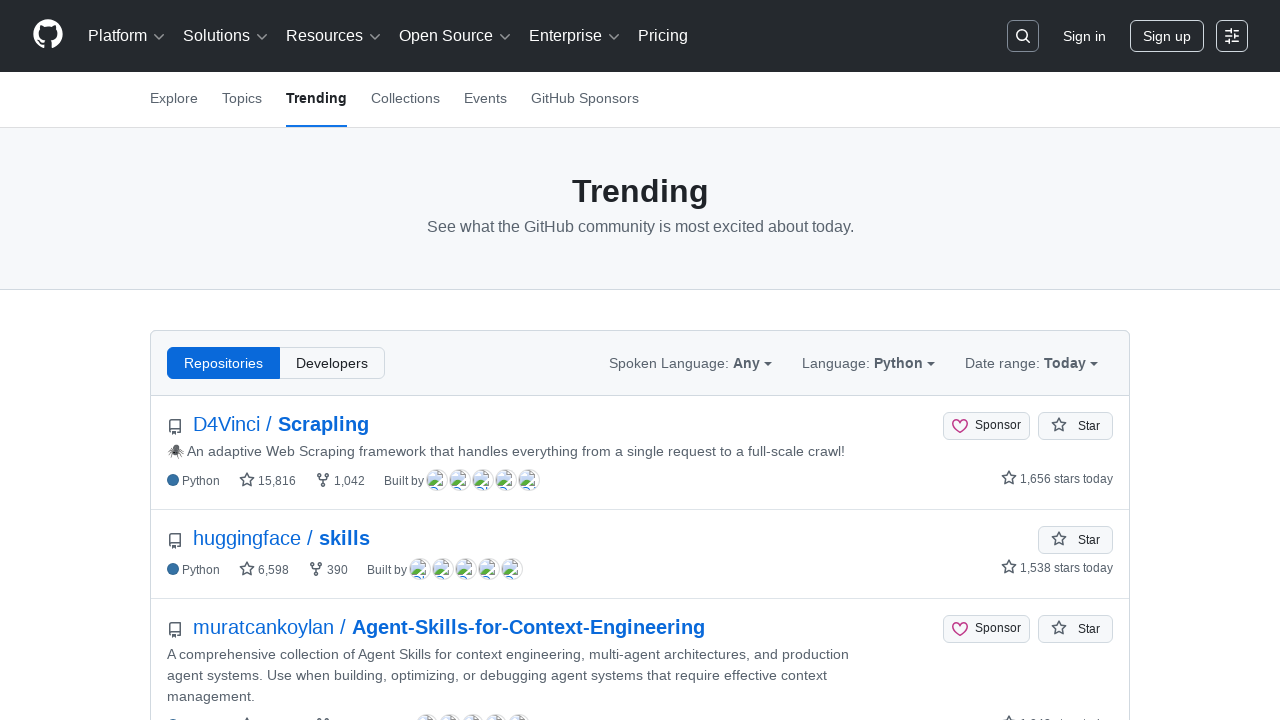

Extracted repository name: 
    
    


      
        NevaMind-AI /

      memU  
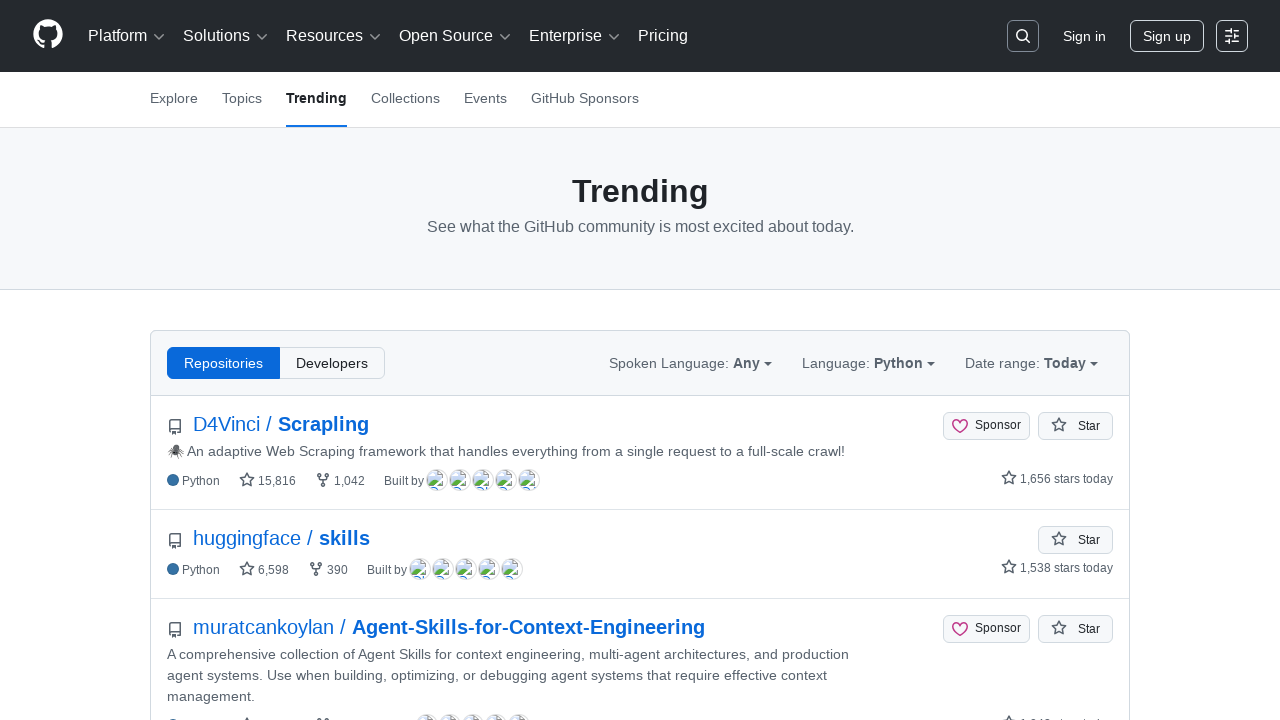

Extracted repository name: 
    
    


      
        NVIDIA /

      Megatron-LM  
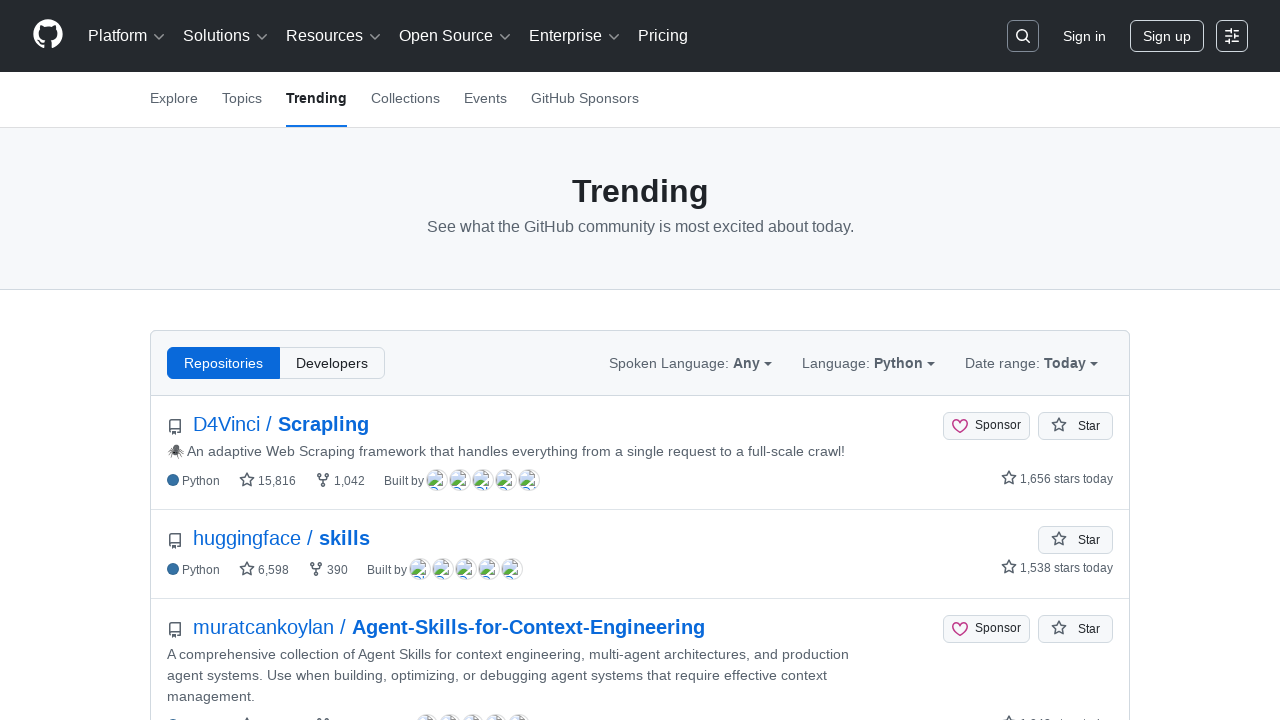

Extracted repository name: 
    
    


      
        business-science /

      ai-data-science-team  
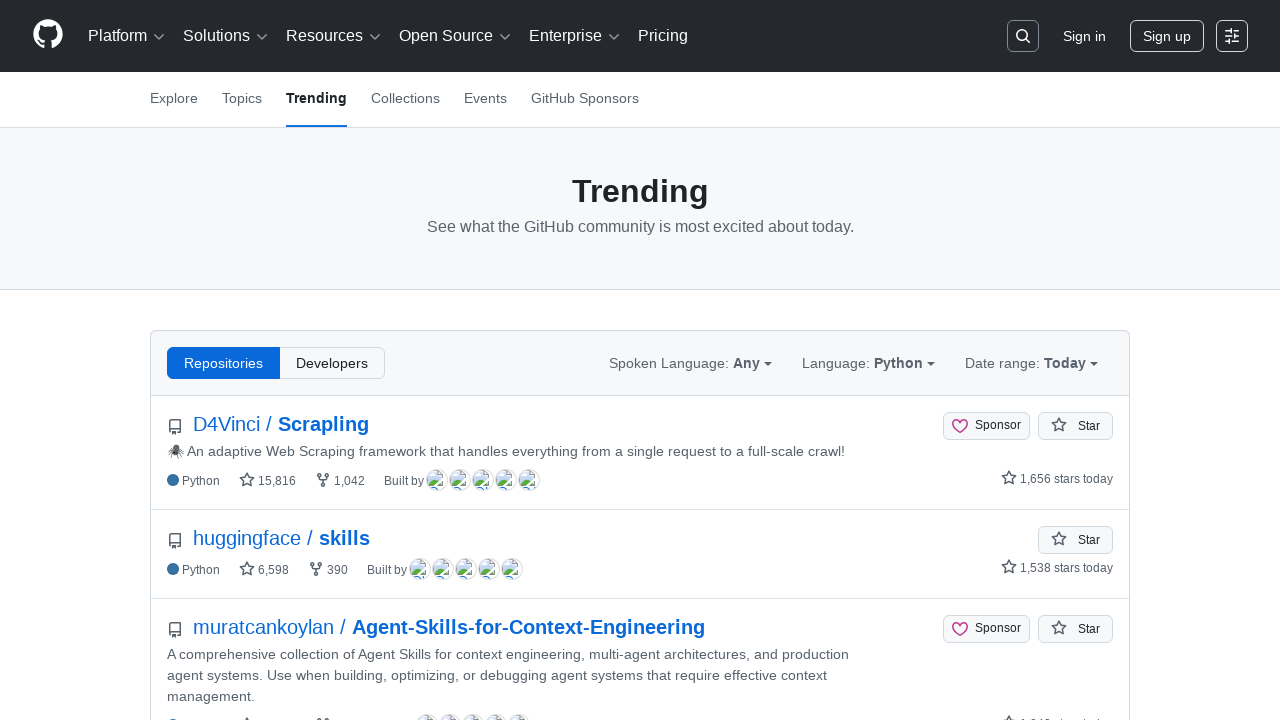

Extracted repository name: 
    
    


      
        infiniflow /

      ragflow  
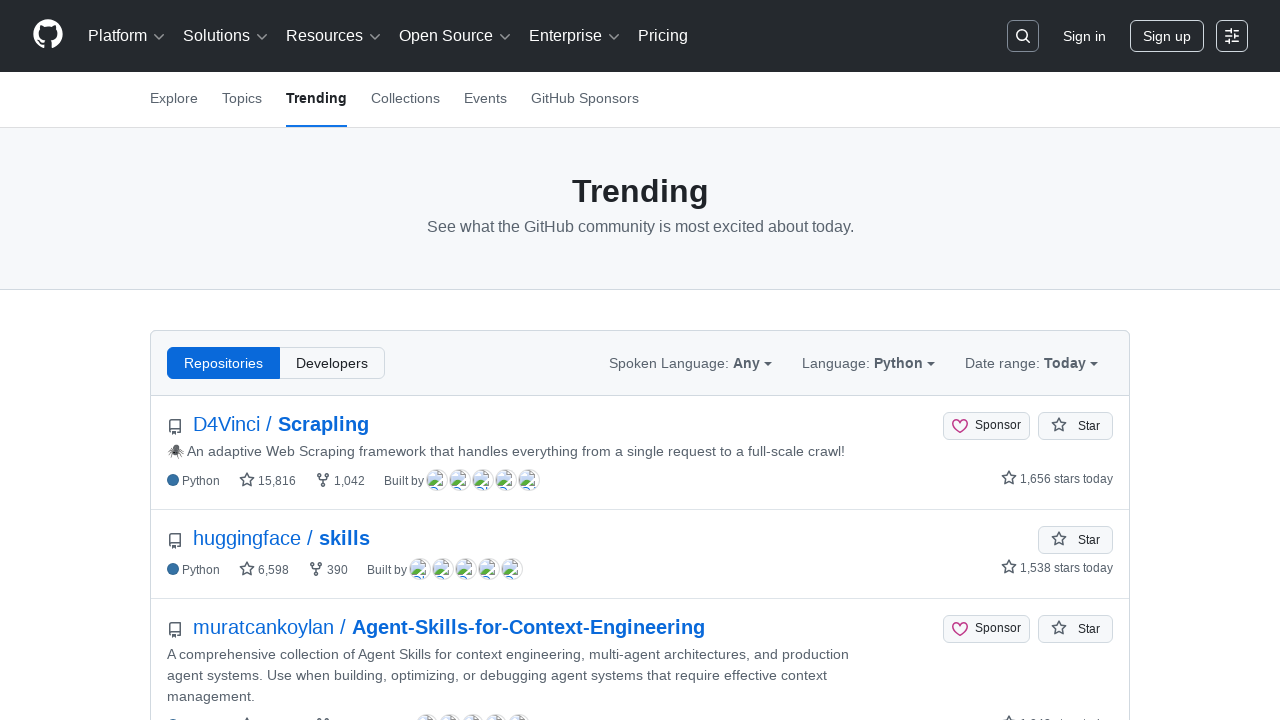

Extracted repository name: 
    
    


      
        anthropics /

      skills  
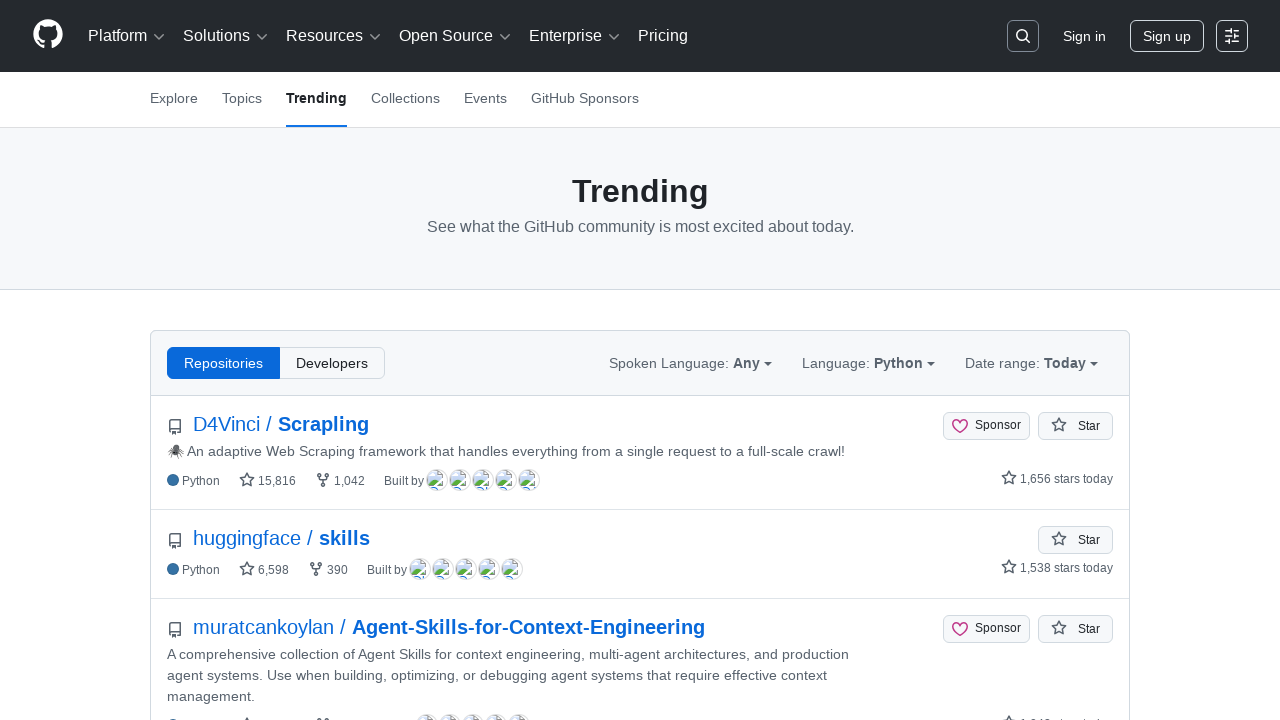

Extracted repository name: 
    
    


      
        NanmiCoder /

      MediaCrawler  
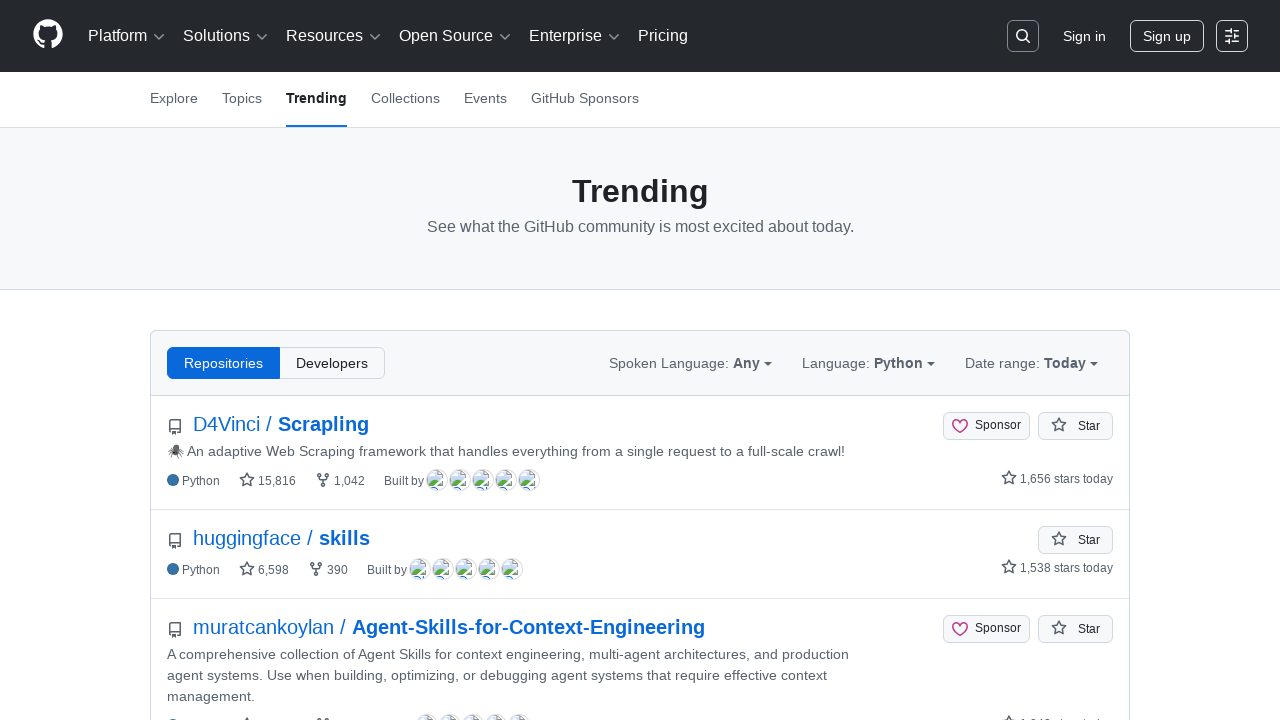

Extracted repository name: 
    
    


      
        AUTOMATIC1111 /

      stable-diffusion-webui  
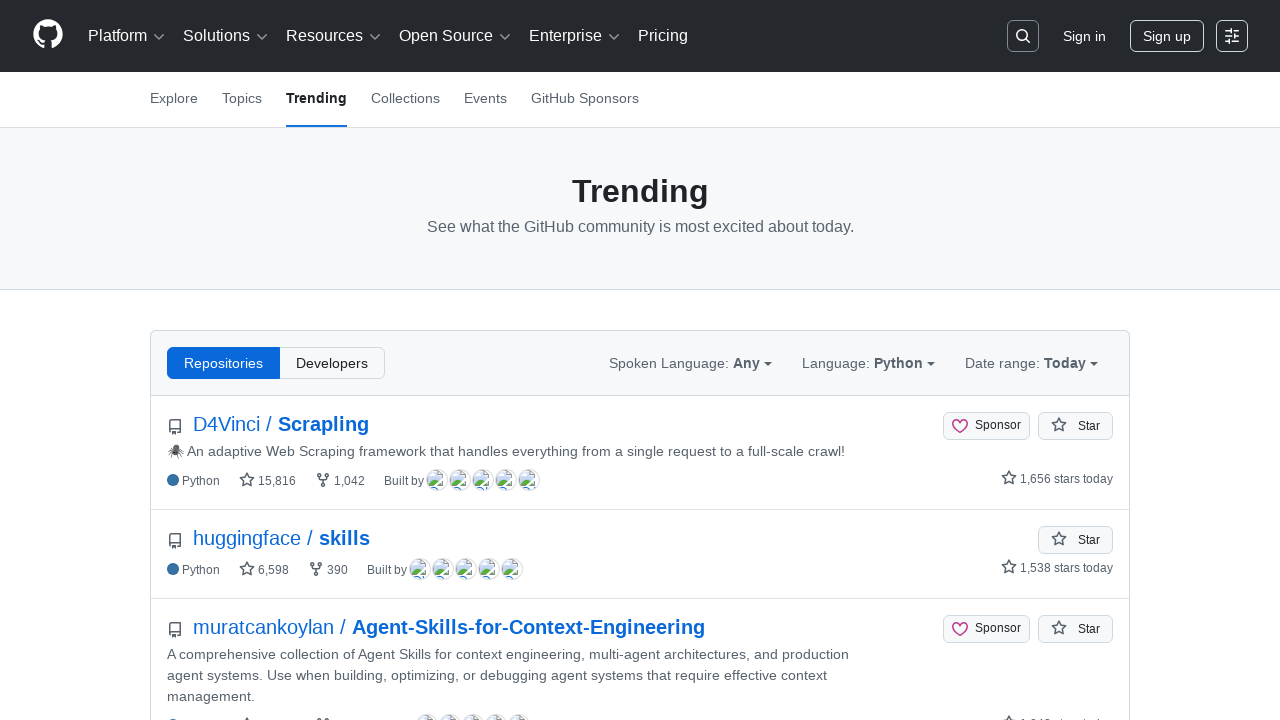

Extracted repository name: 
    
    


      
        BerriAI /

      litellm  
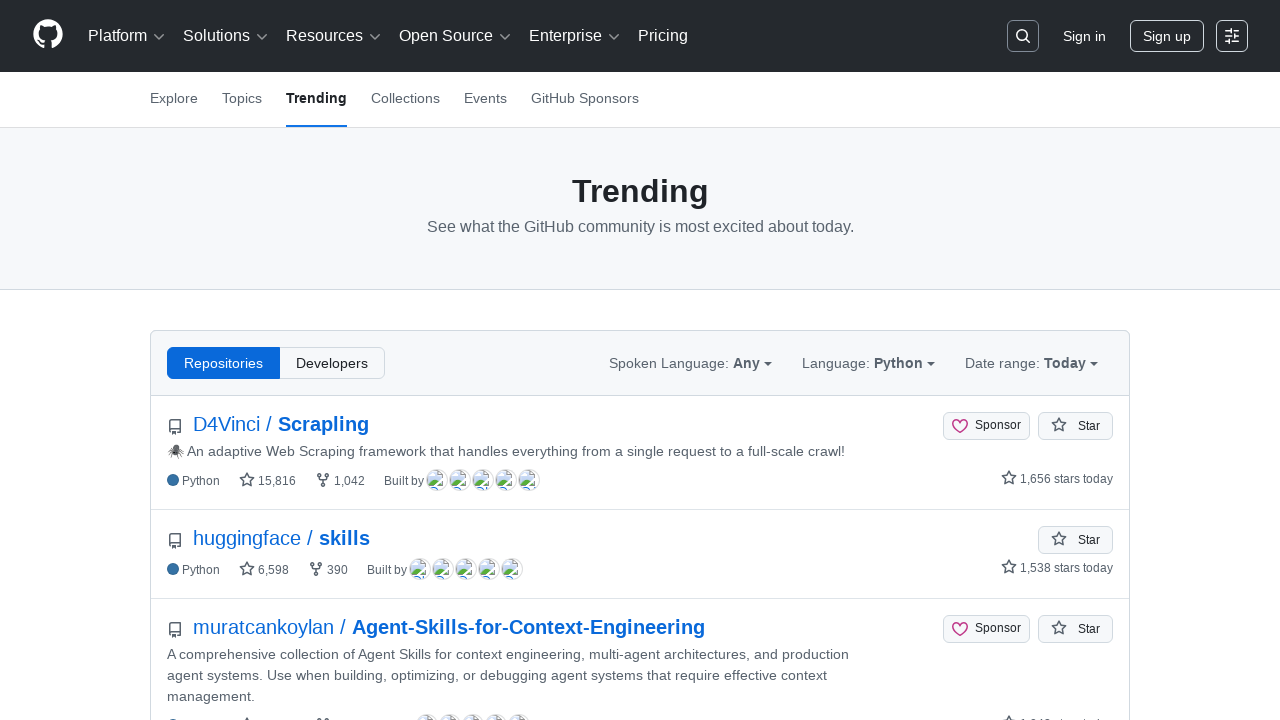

Extracted repository name: 
    
    


      
        yichuan-w /

      LEANN  
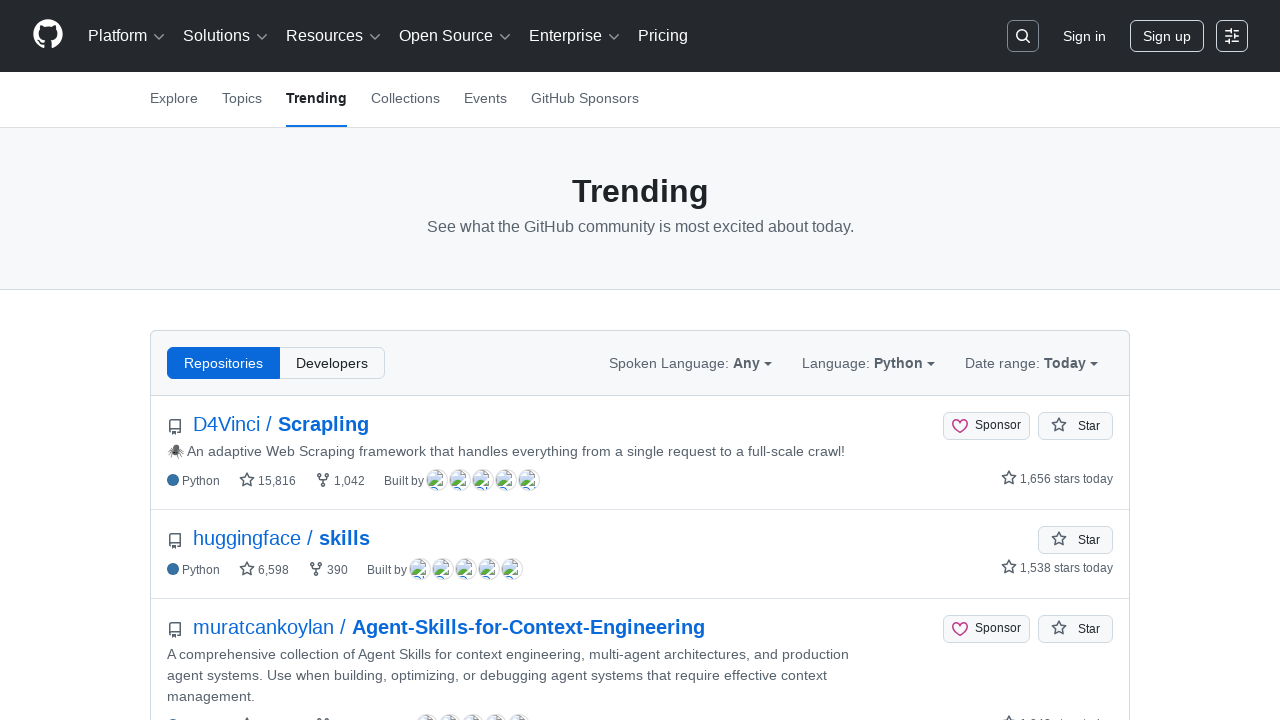

Extracted repository name: 
    
    


      
        sansan0 /

      TrendRadar  
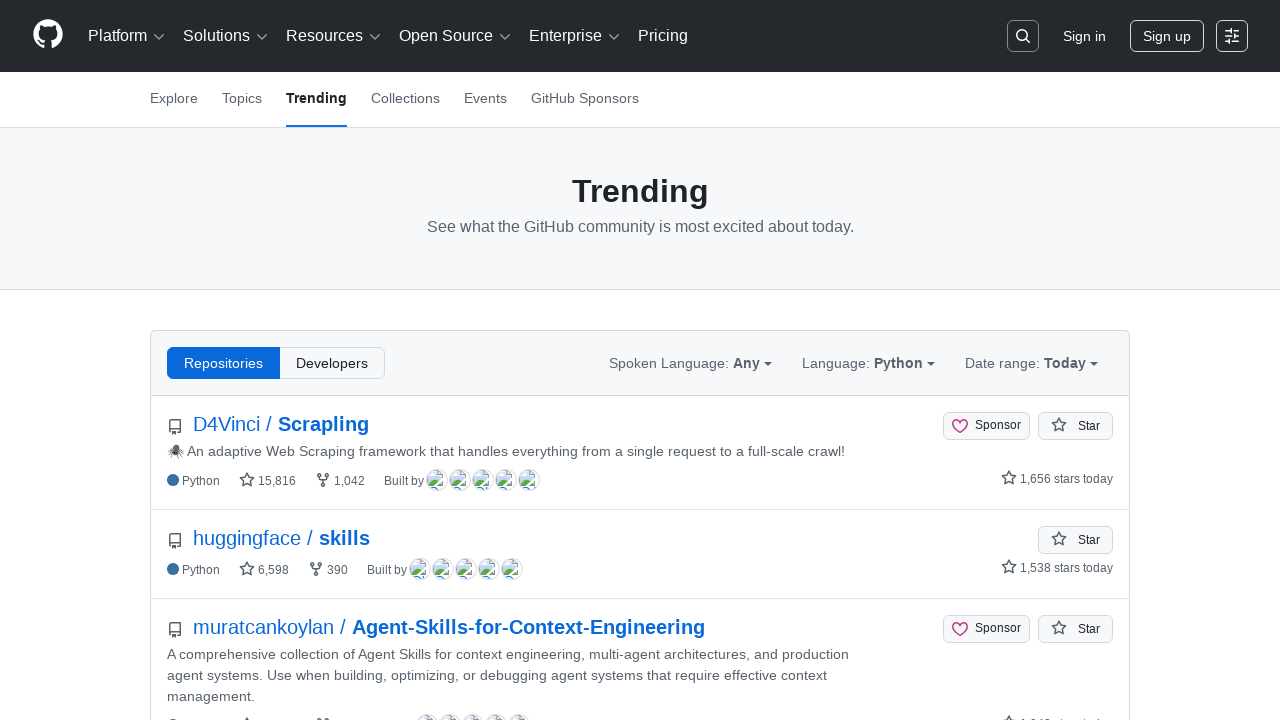

Extracted repository name: 
    
    


      
        lintsinghua /

      DeepAudit  
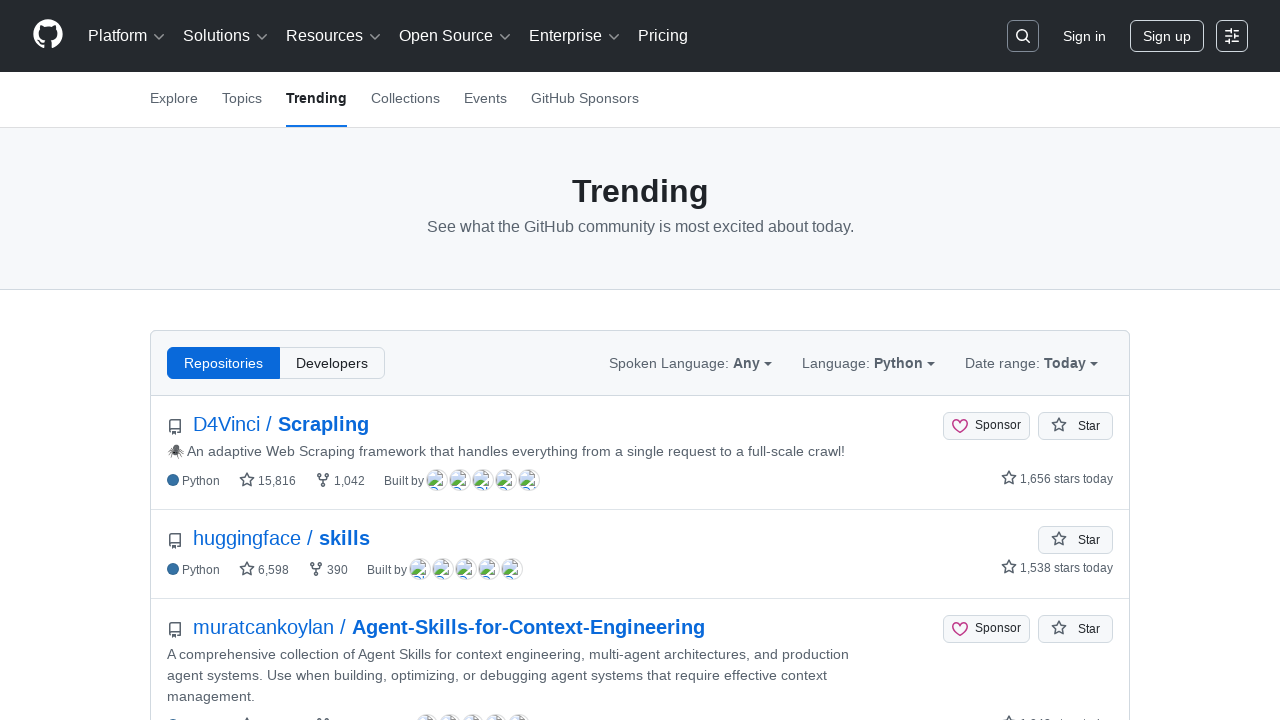

Extracted repository name: 
    
    


      
        GVCLab /

      PersonaLive  
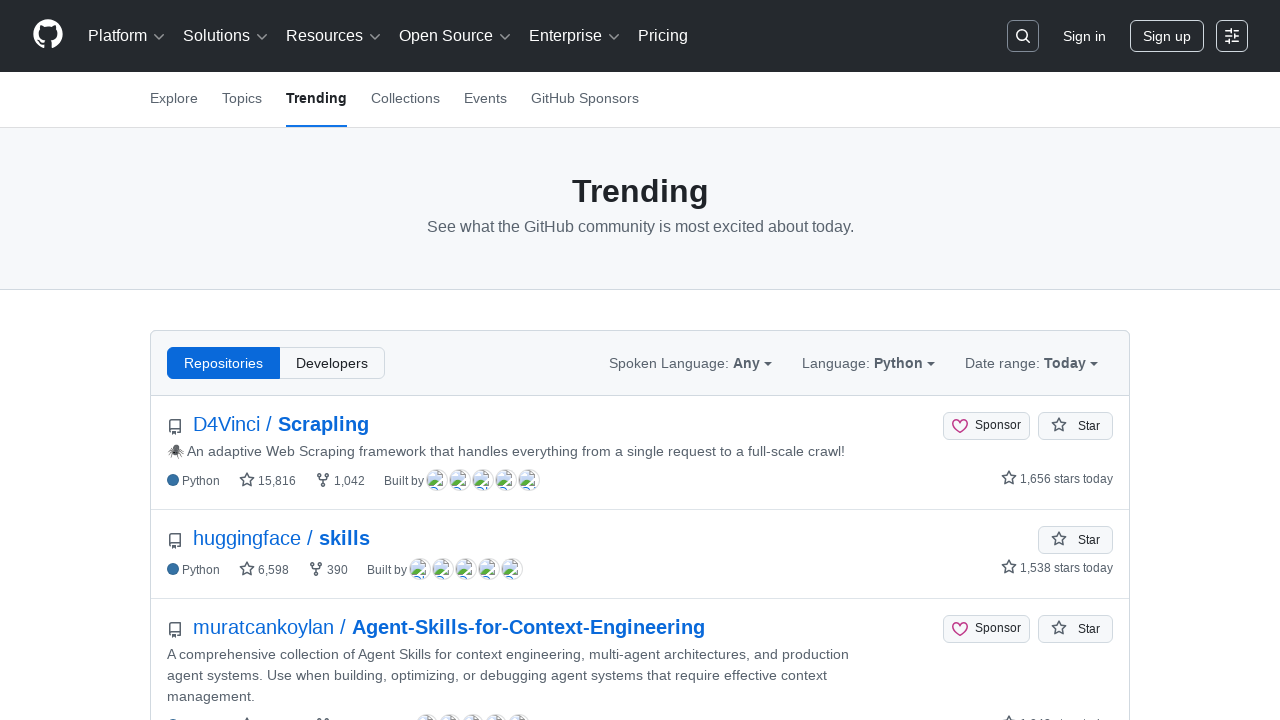

Extracted repository name: 
    
    


      
        TauricResearch /

      TradingAgents  
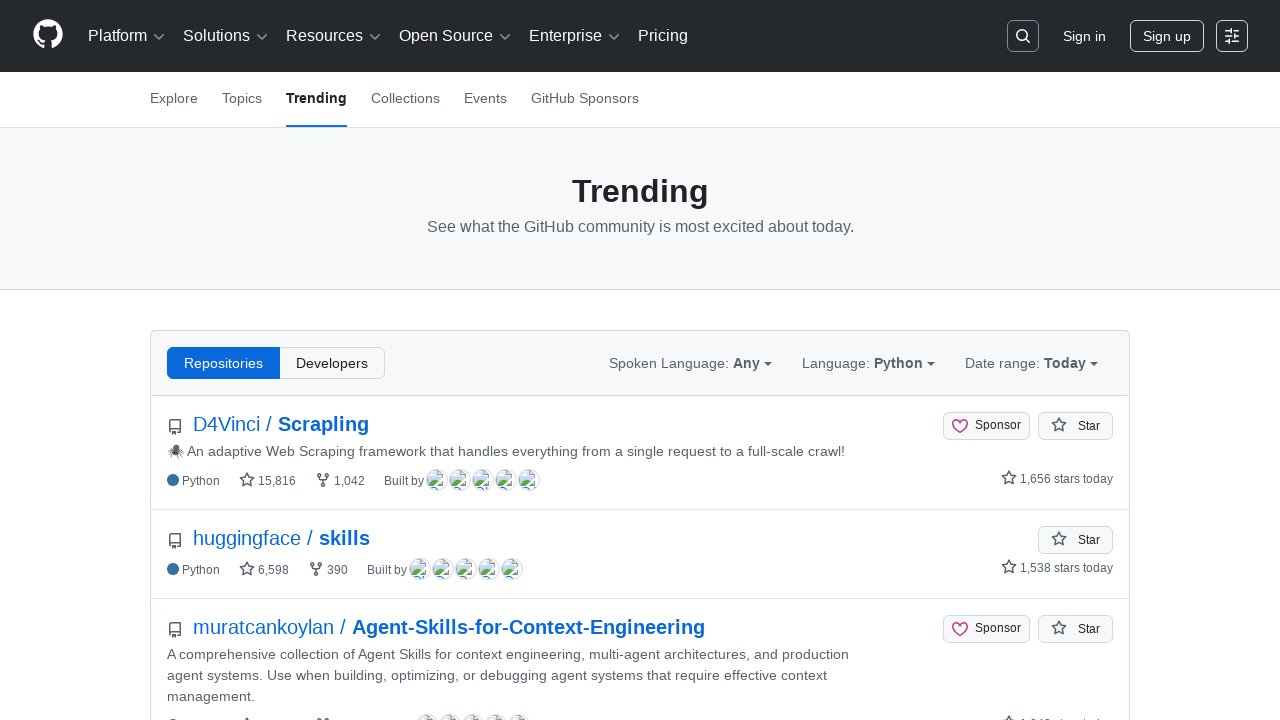

Extracted repository name: 
    
    


      
        ComposioHQ /

      awesome-claude-skills  
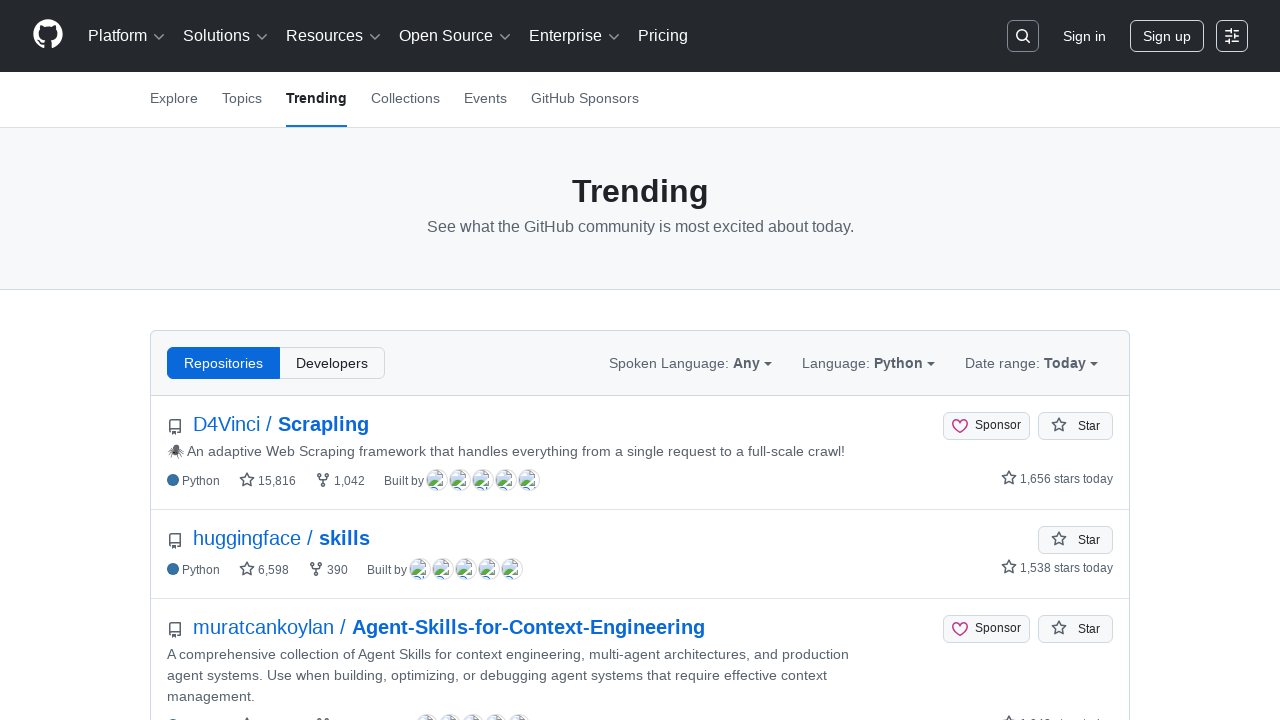

Successfully scraped 19 trending Python repositories
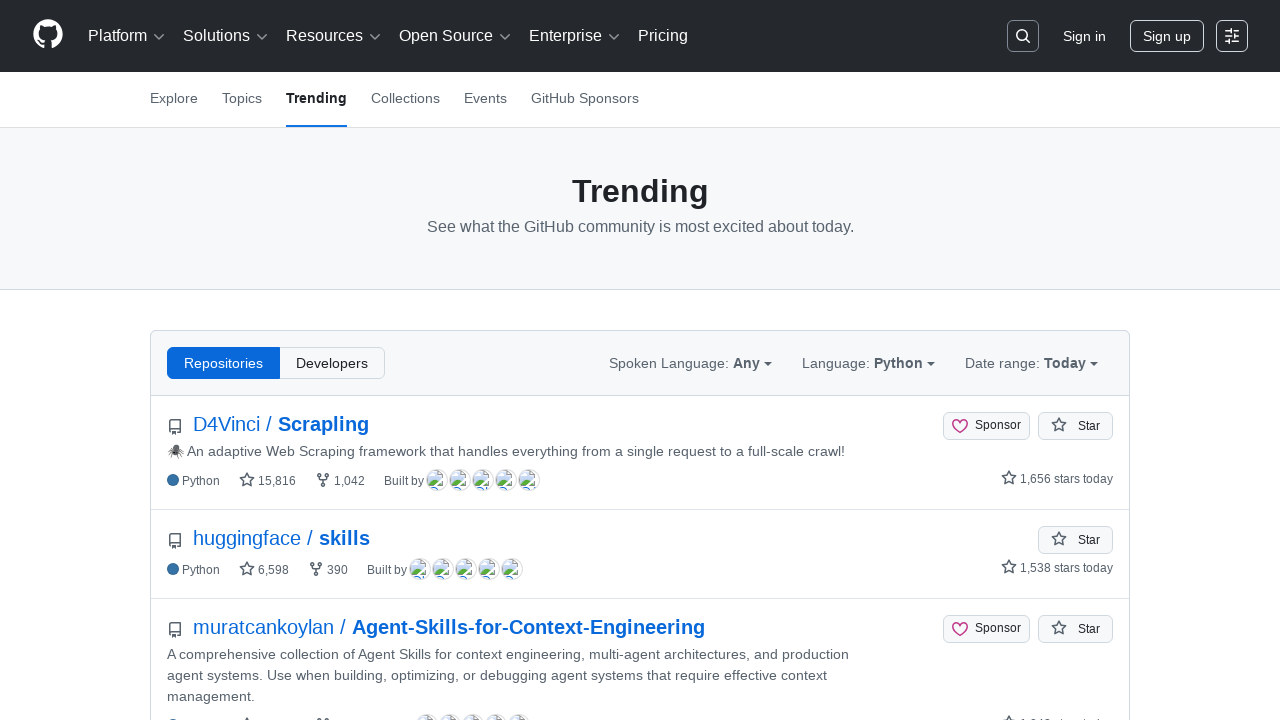

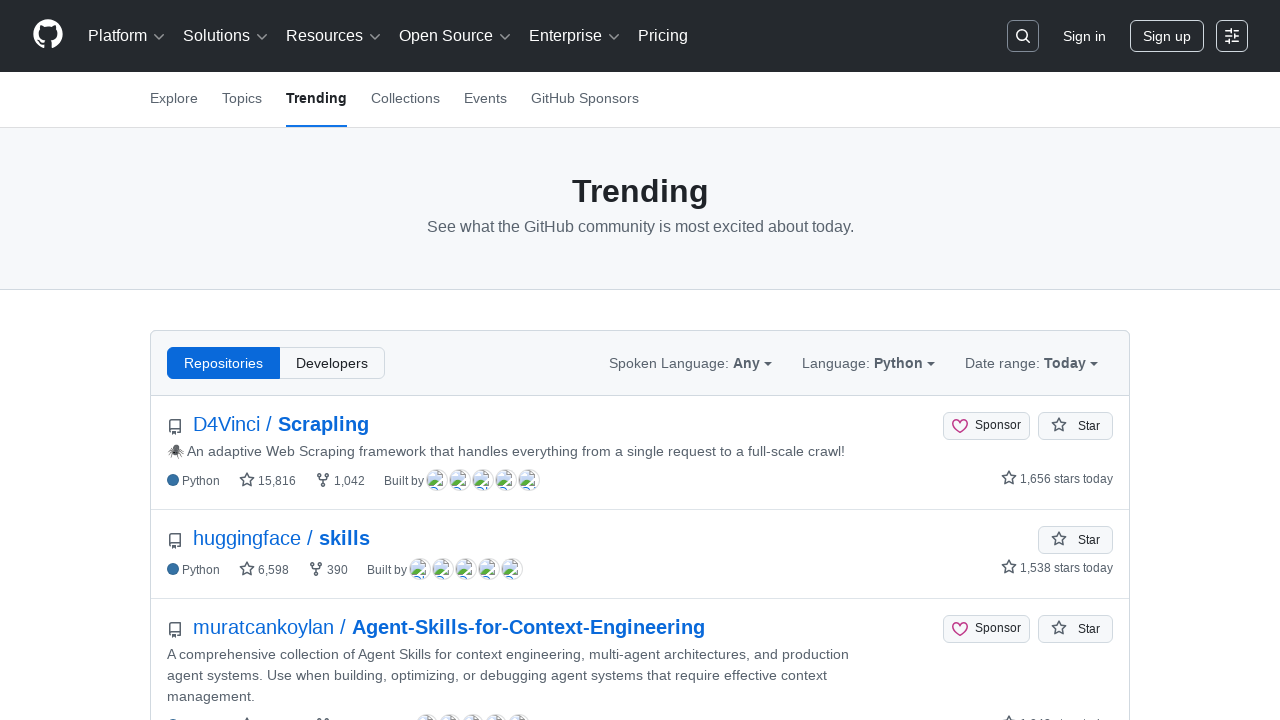